Opens Selenium documentation website and maximizes the browser window

Starting URL: https://www.selenium.dev/

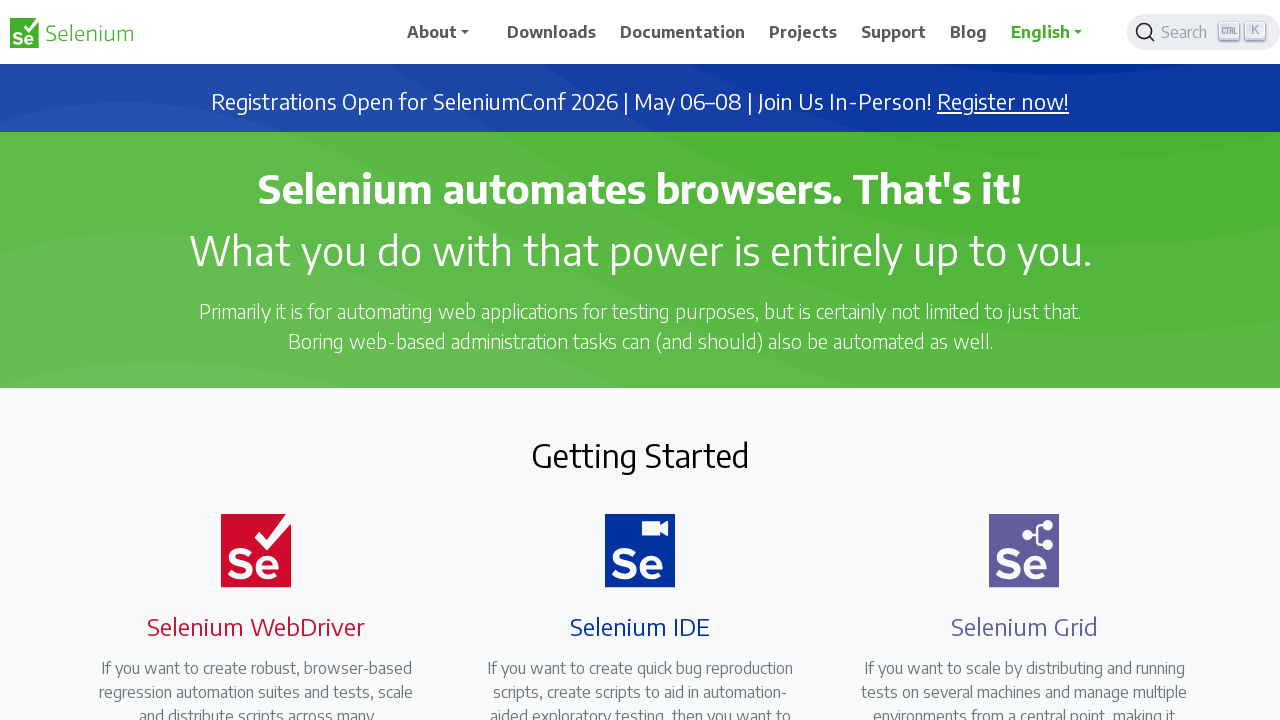

Navigated to Selenium documentation website
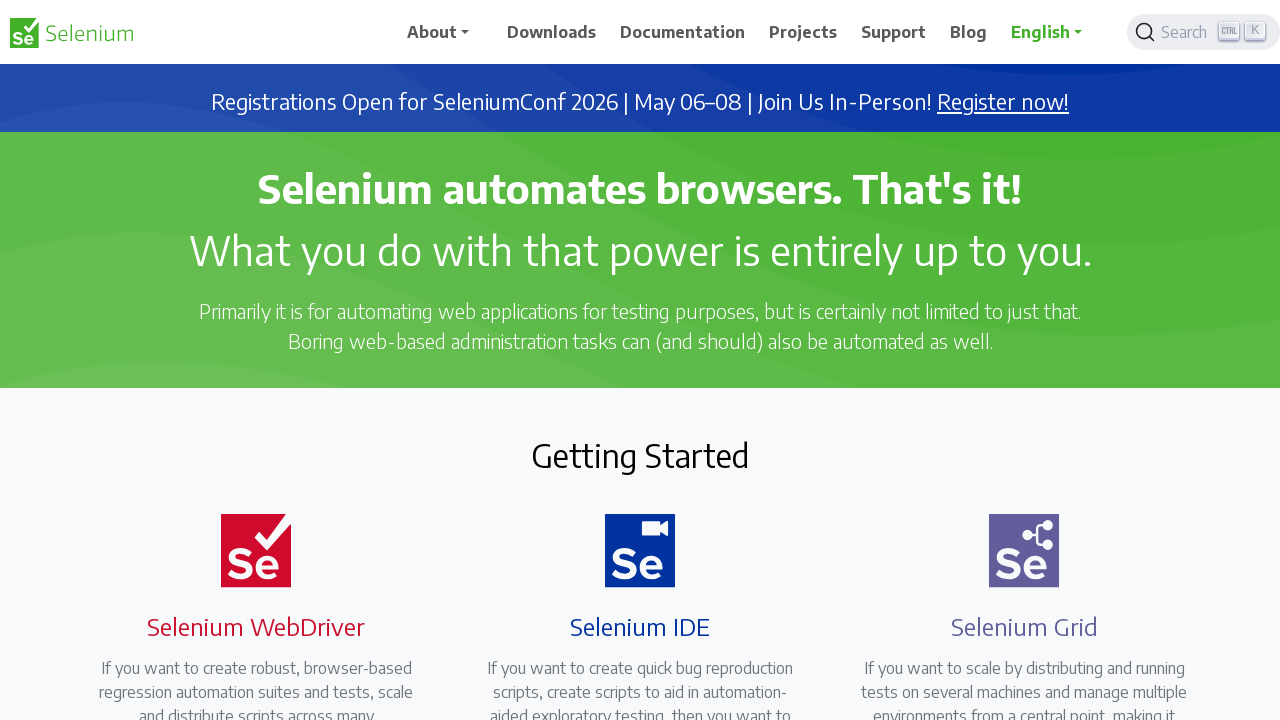

Maximized browser window
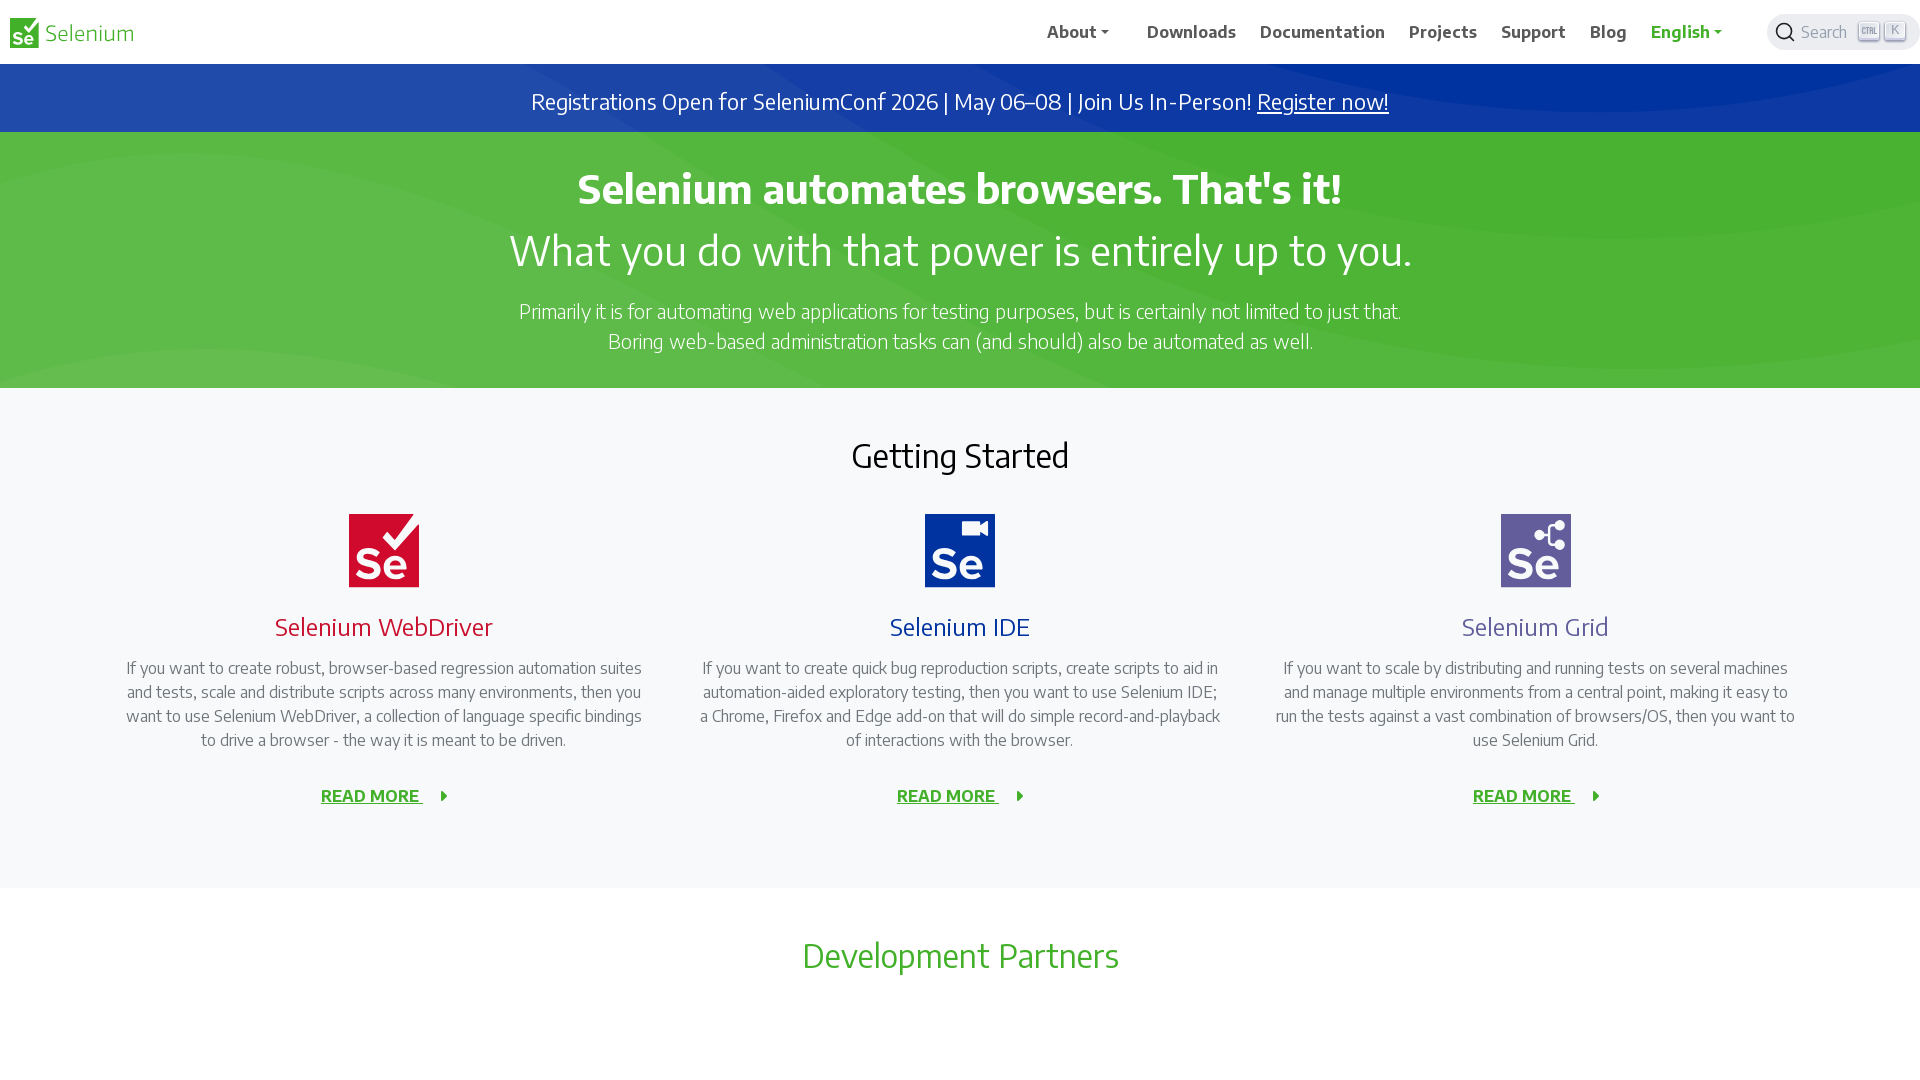

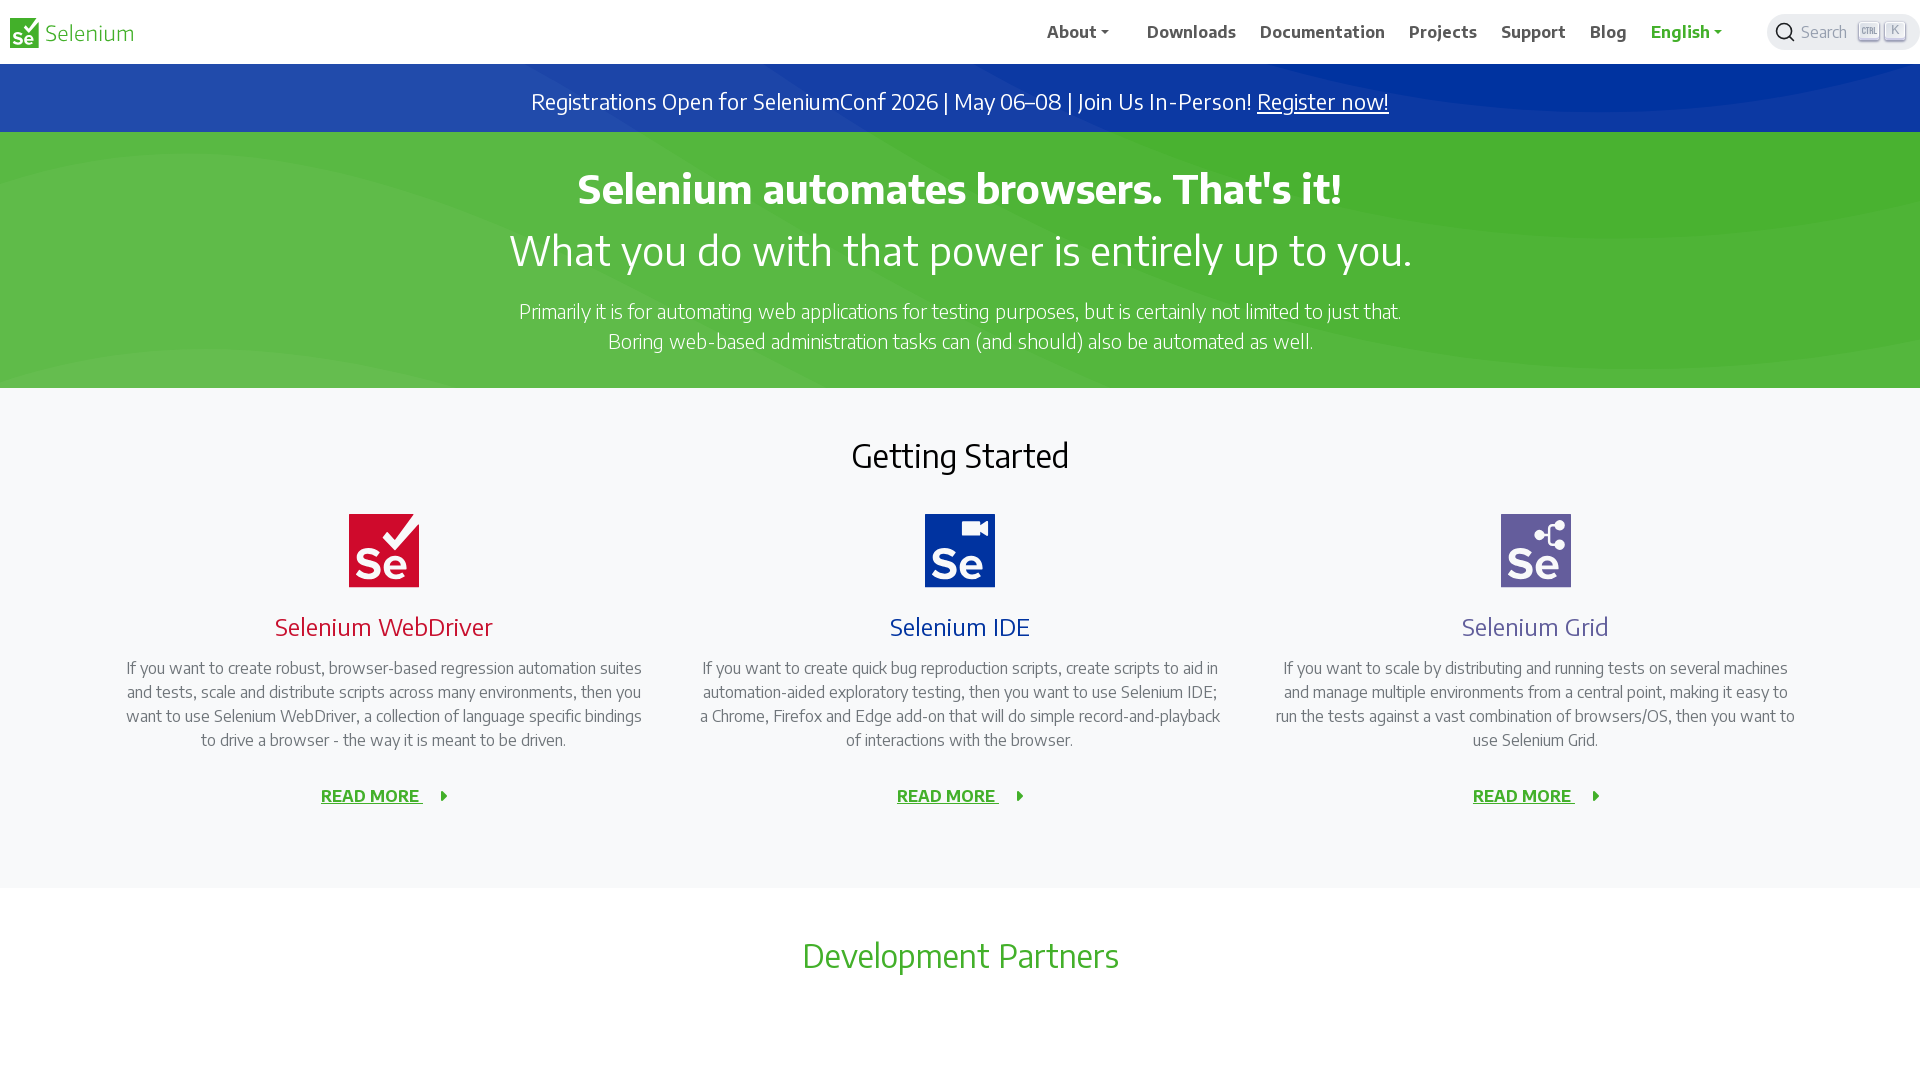